Navigates through product categories to find Sony vaio i5 laptop and verifies its price is $790

Starting URL: https://www.demoblaze.com/index.html

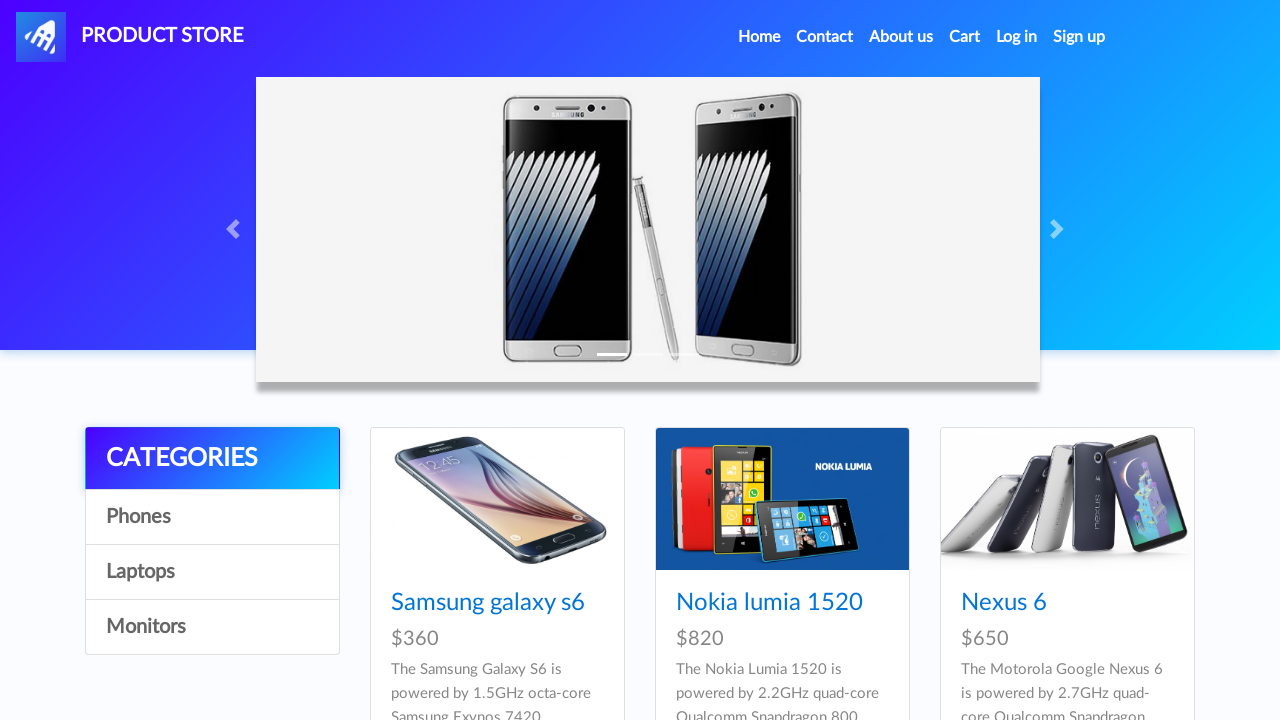

Clicked on Laptops category at (212, 572) on a:has-text('Laptops')
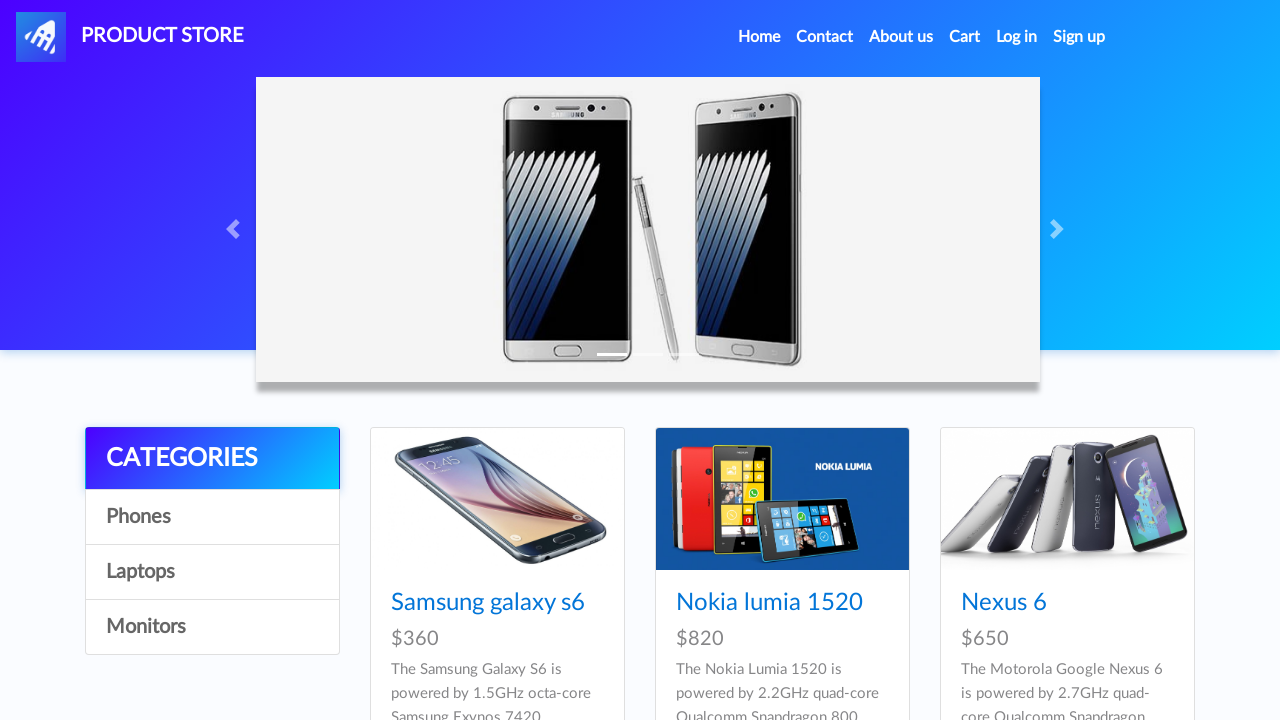

Waited 1 second for products to load
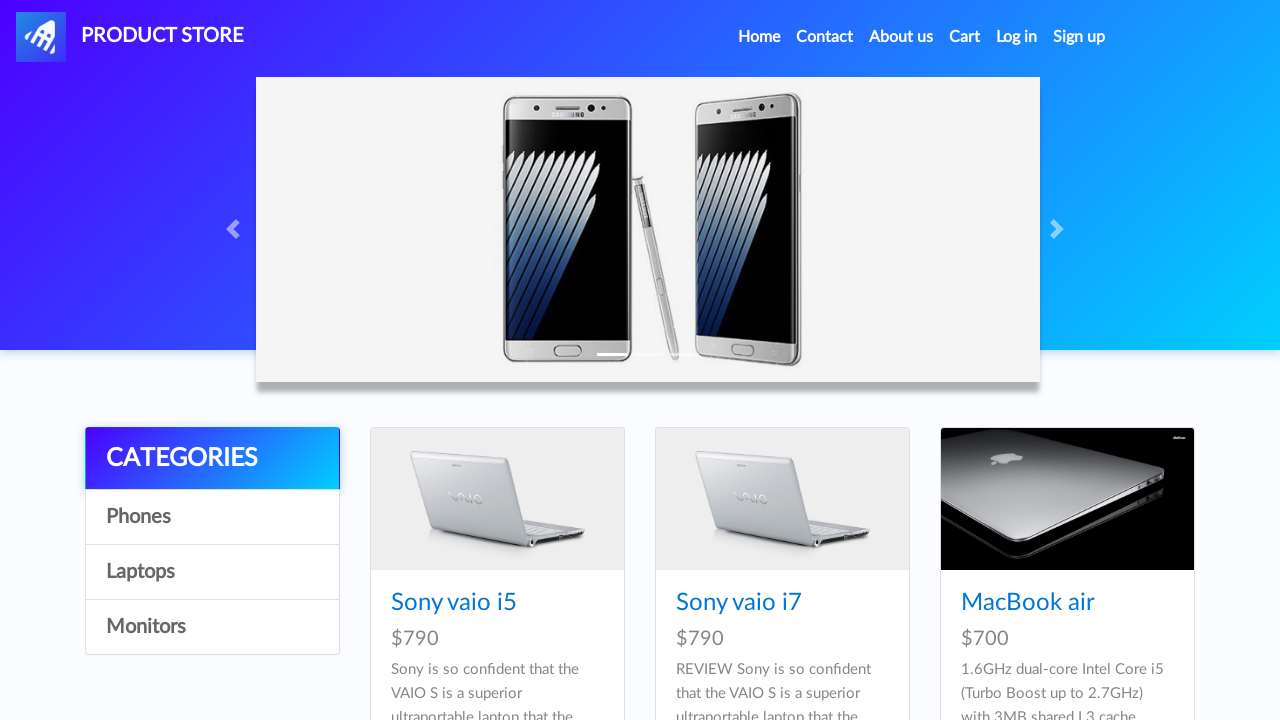

Clicked on Sony vaio i5 product at (454, 603) on a:has-text('Sony vaio i5')
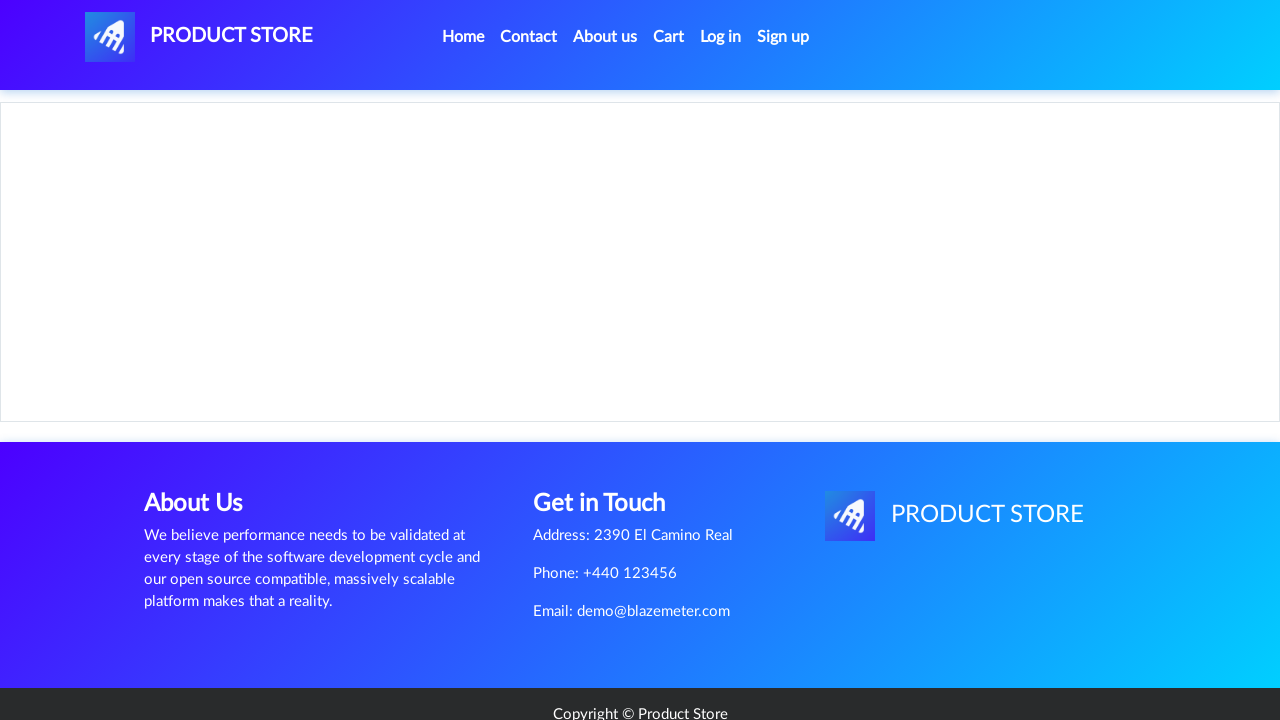

Waited 1 second for product page to load
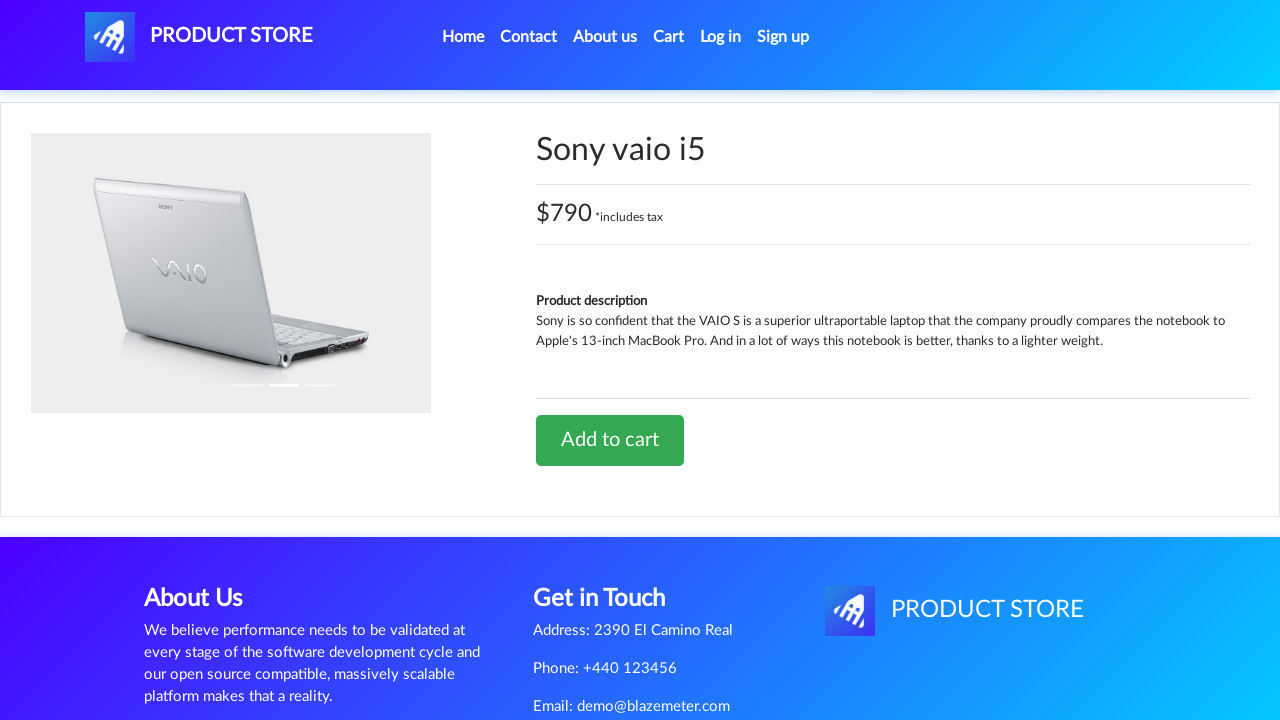

Retrieved price element text: $790 *includes tax
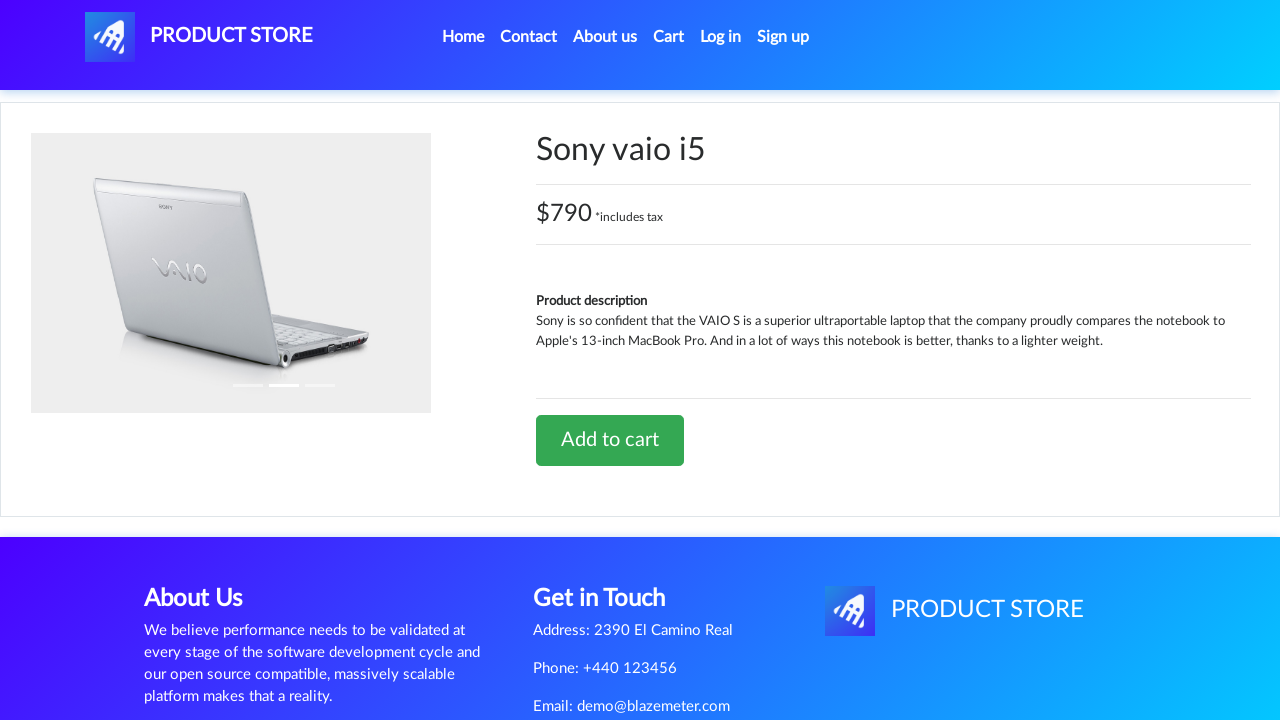

Extracted actual price: $790
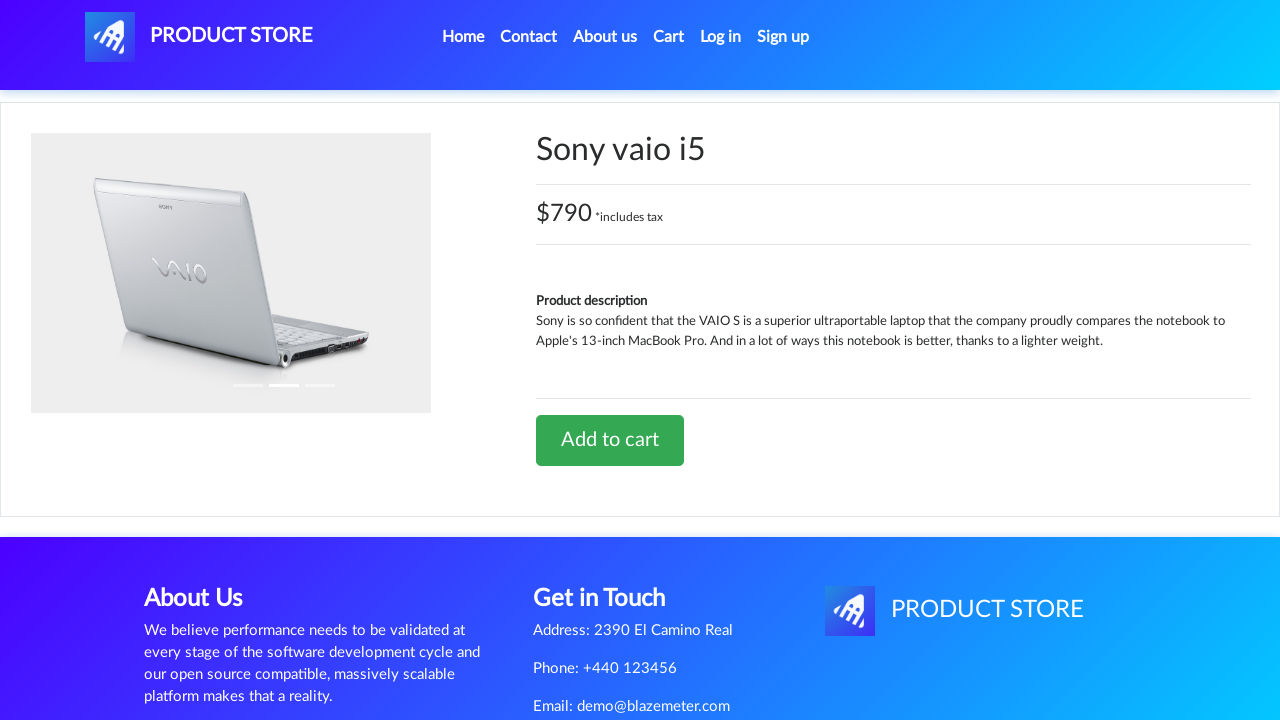

Price verification PASSED - Sony vaio i5 is $790
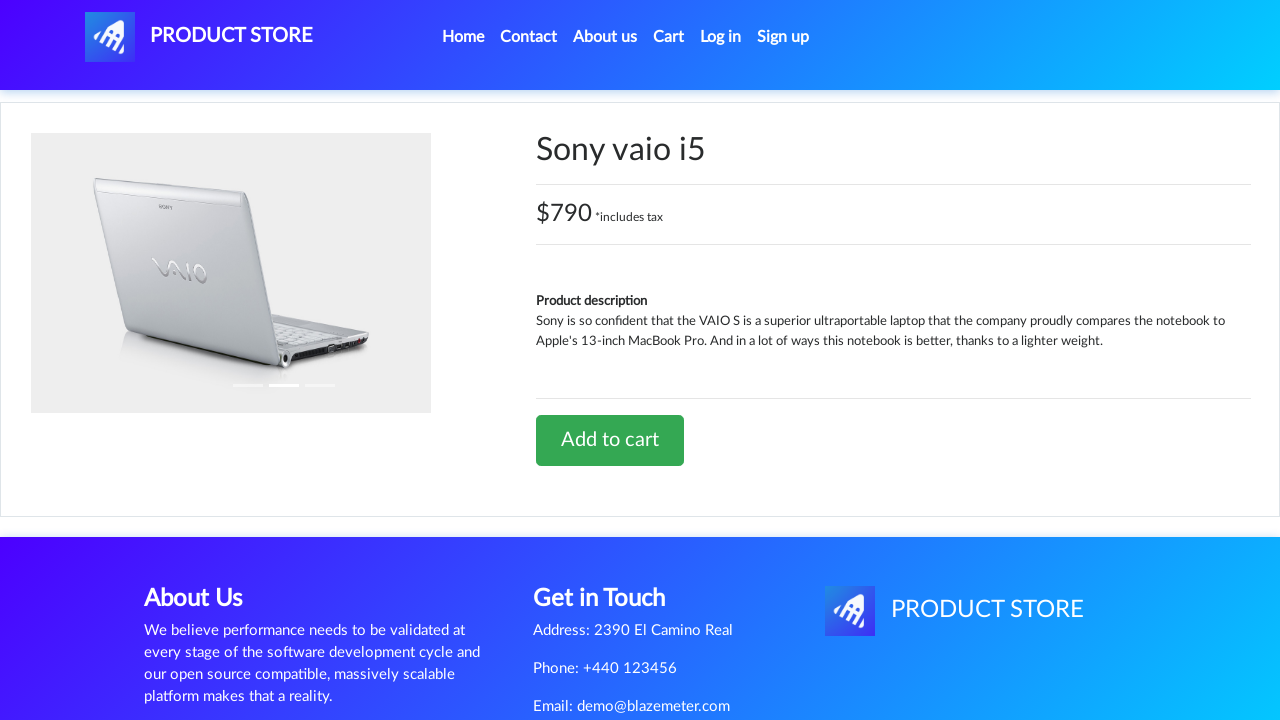

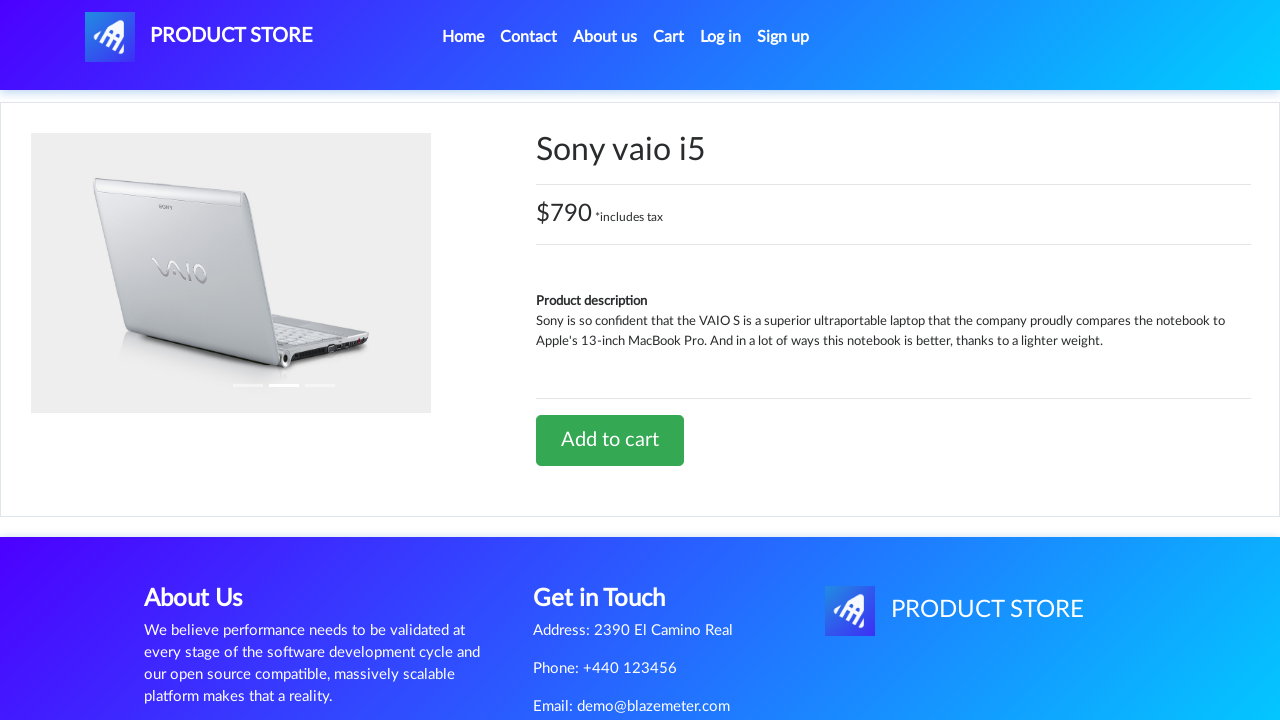